Tests opening a new tab, switching to it, closing it, and returning to the original tab

Starting URL: https://rahulshettyacademy.com/AutomationPractice/

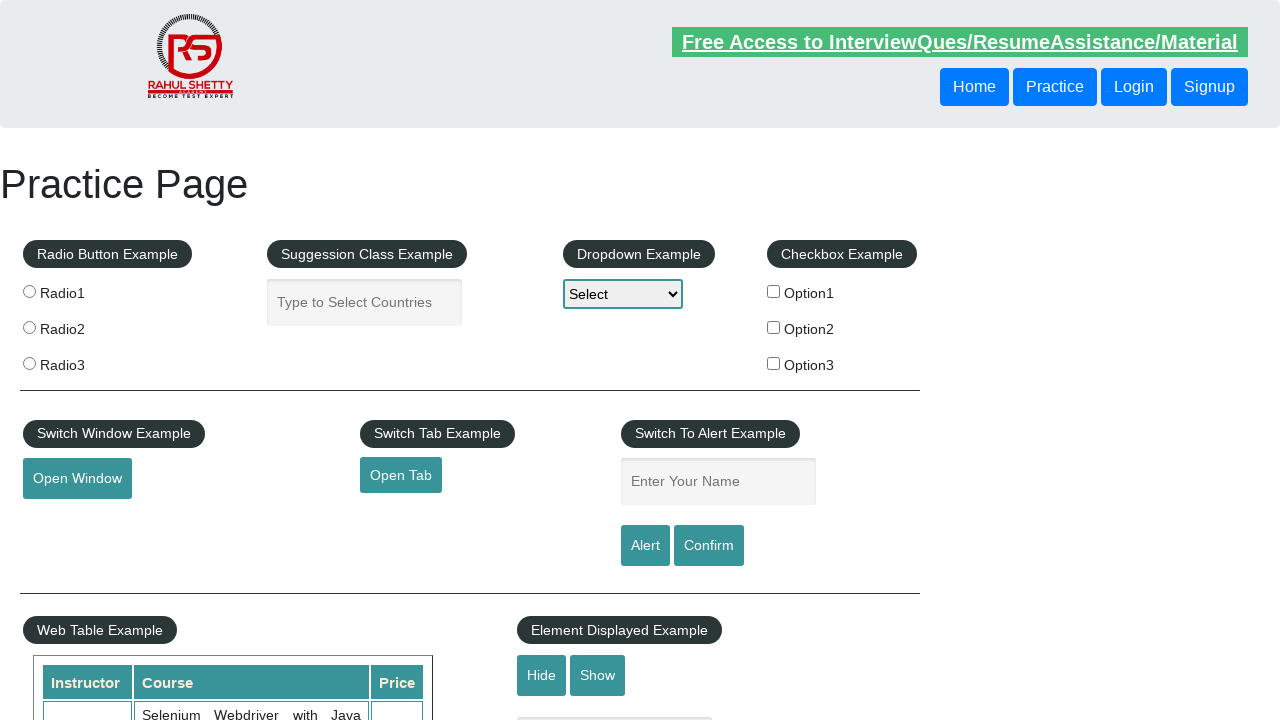

Clicked button to open new tab at (401, 475) on #opentab
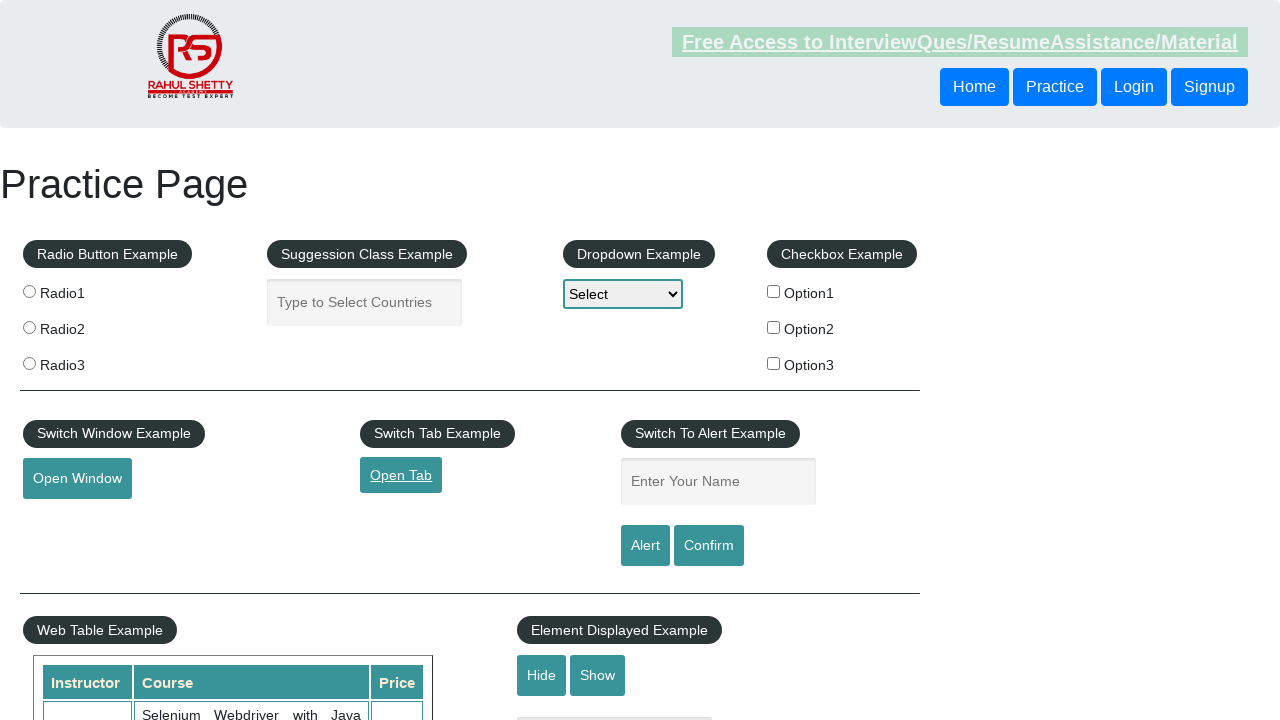

New tab opened and captured
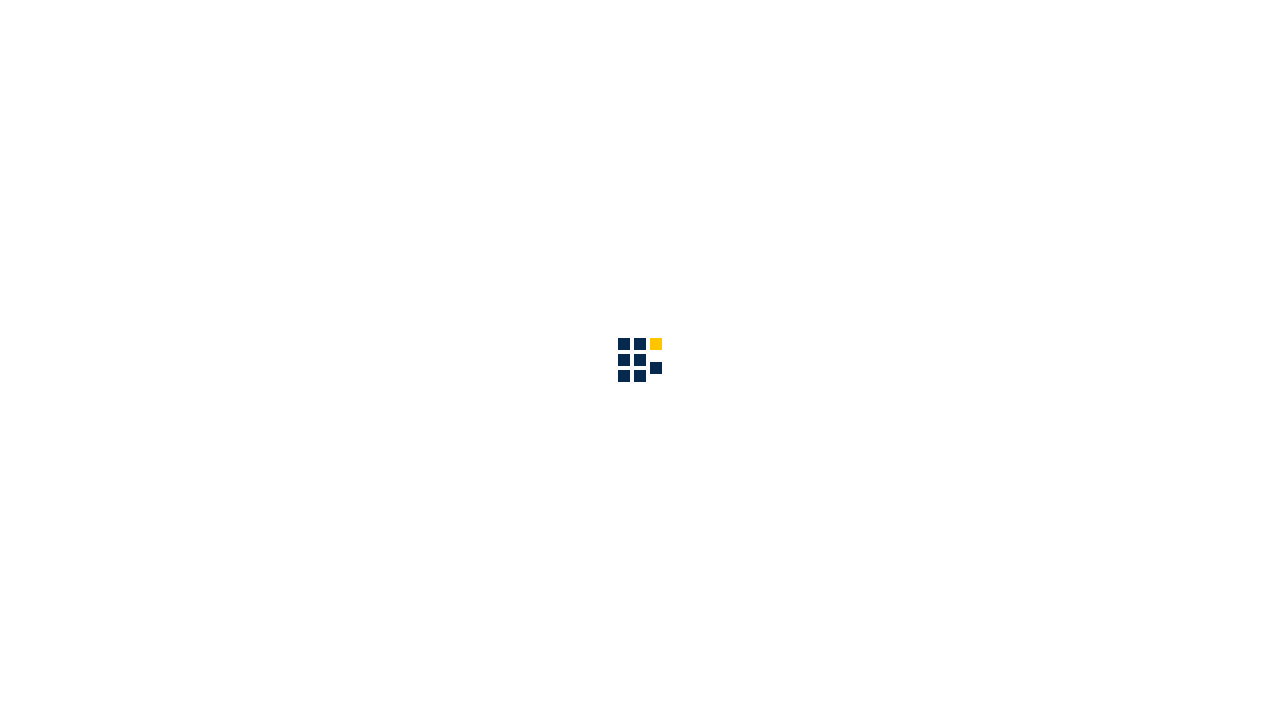

Closed the newly opened tab
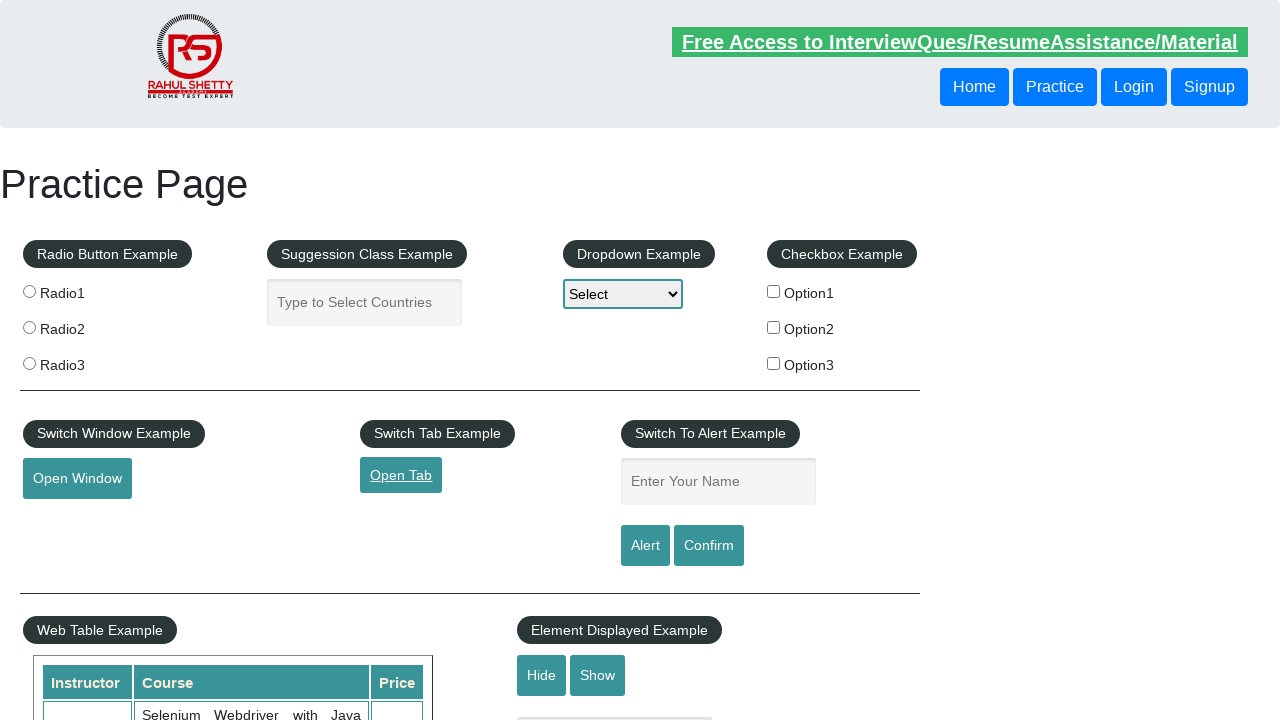

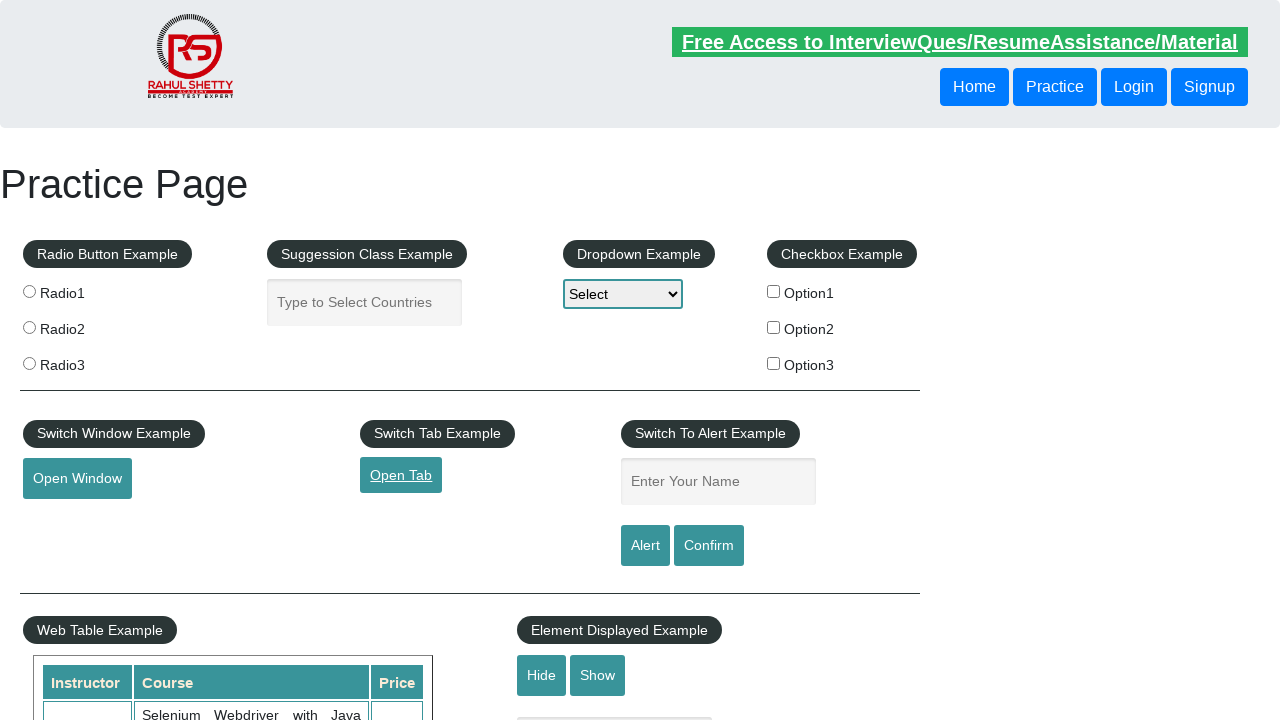